Clicks on the Contact Us button and verifies that the GET IN TOUCH section is visible

Starting URL: http://automationexercise.com

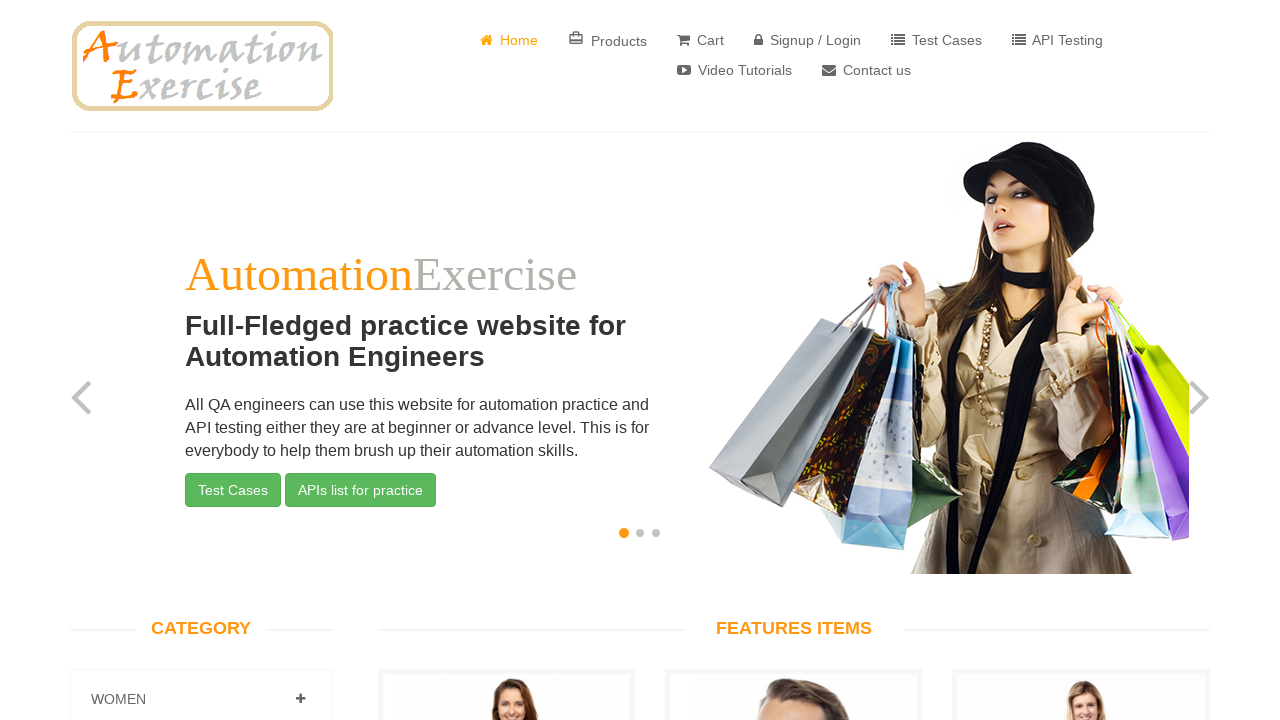

Clicked on Contact Us button at (866, 70) on a[href='/contact_us']
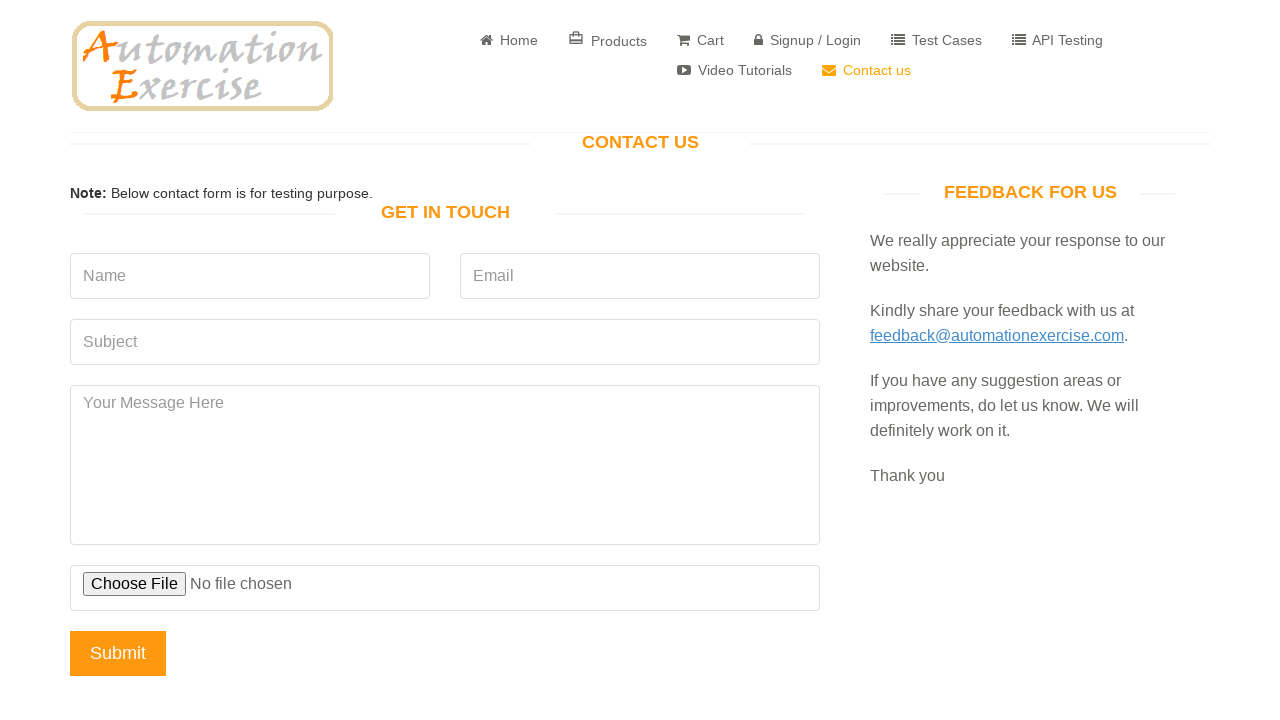

GET IN TOUCH section is now visible
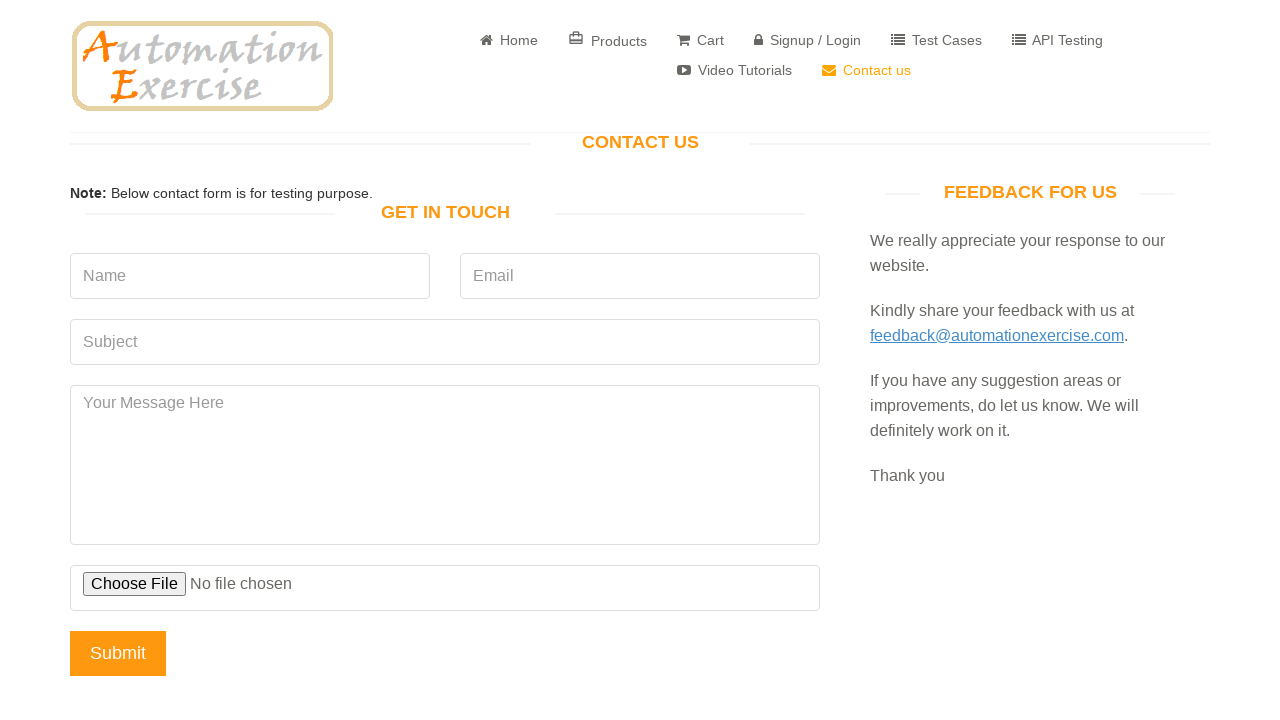

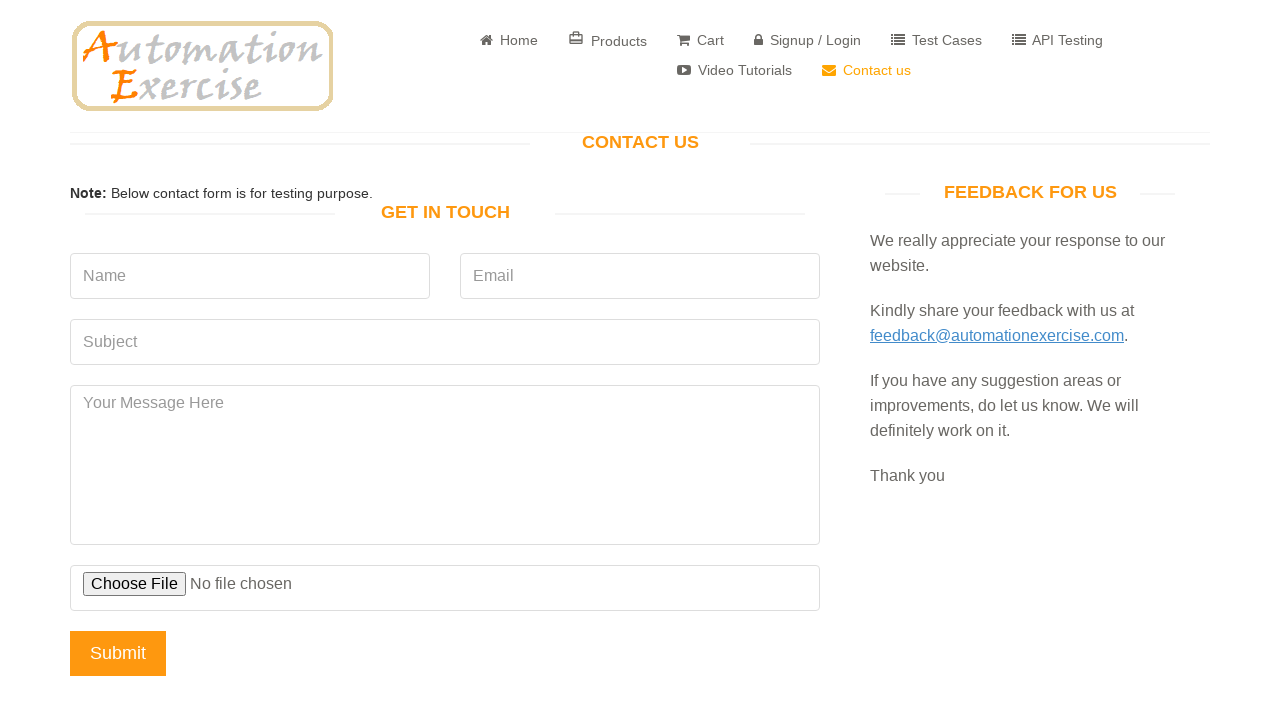